Tests adding jQuery Growl notifications to a page by injecting jQuery and jQuery Growl scripts, then displaying notification messages on the page.

Starting URL: http://the-internet.herokuapp.com

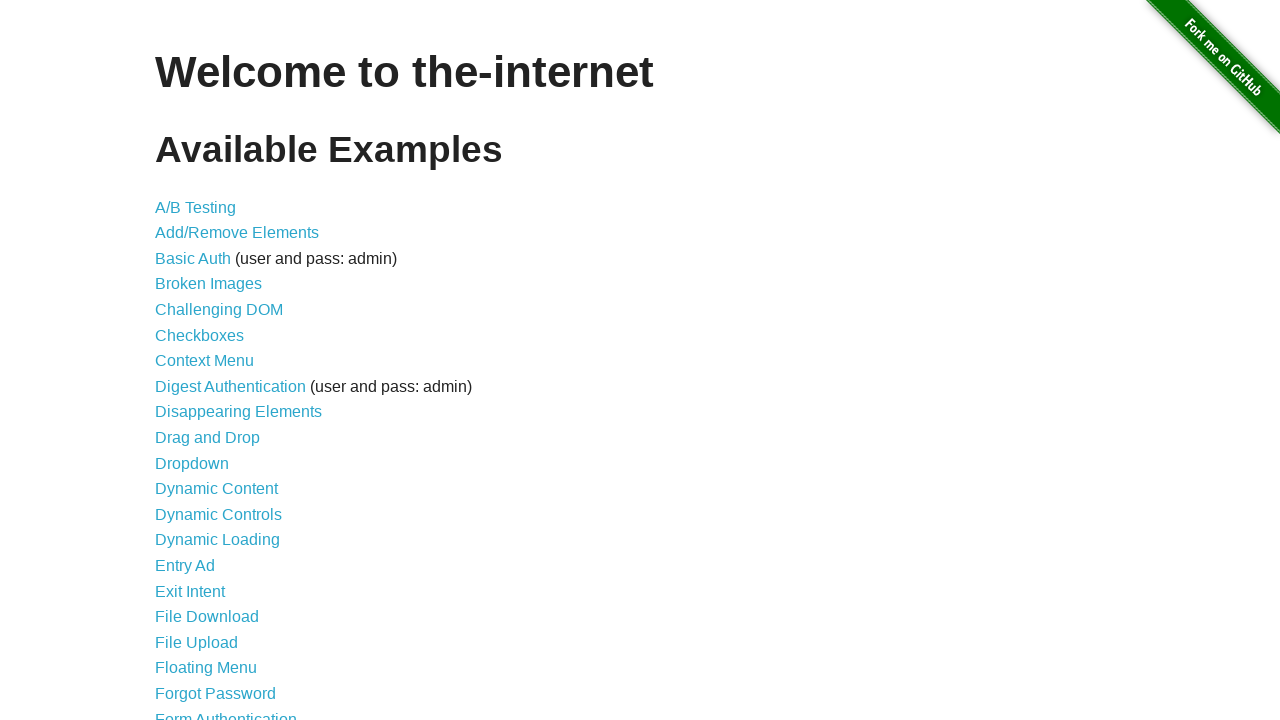

Injected jQuery script if not already present
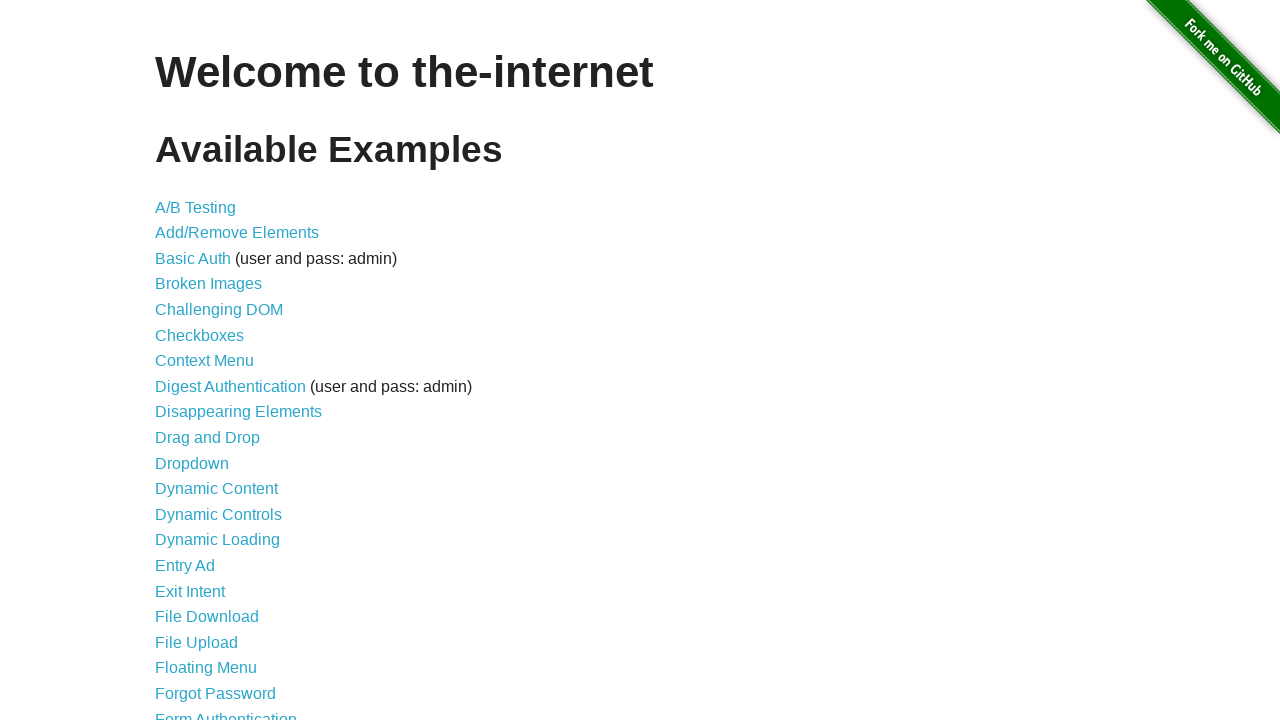

Waited for jQuery to load
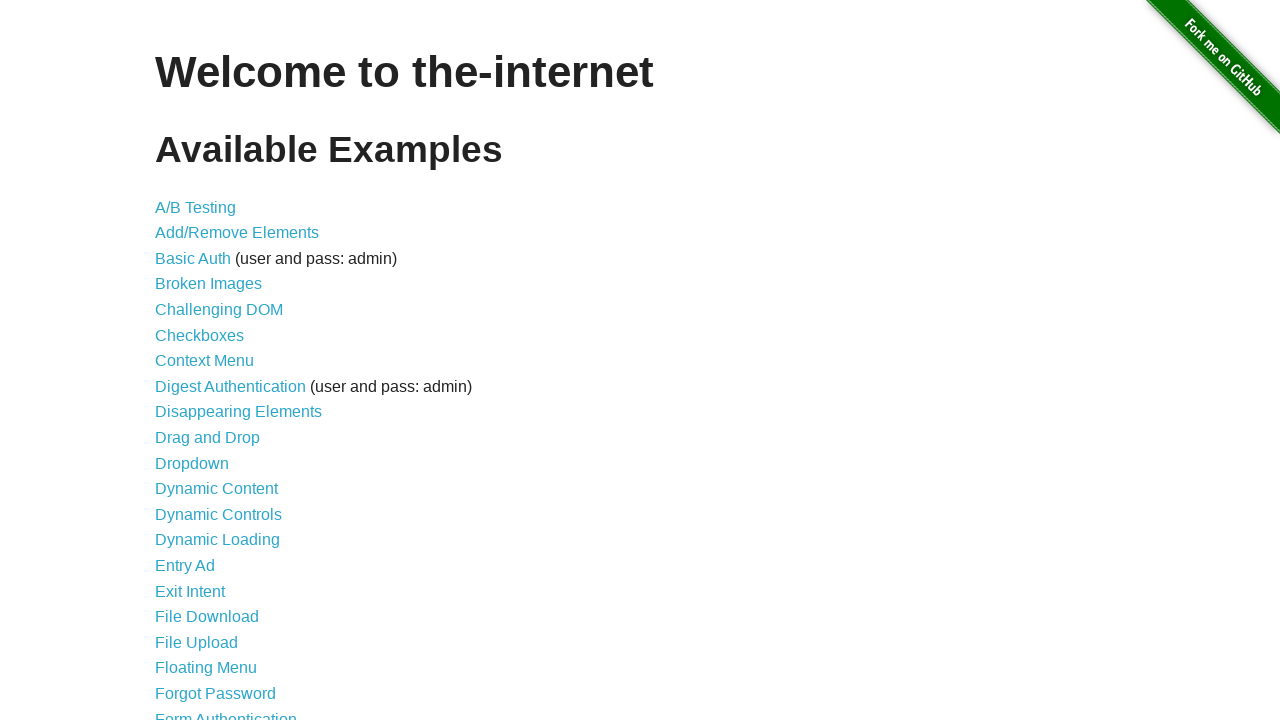

Injected jQuery Growl script
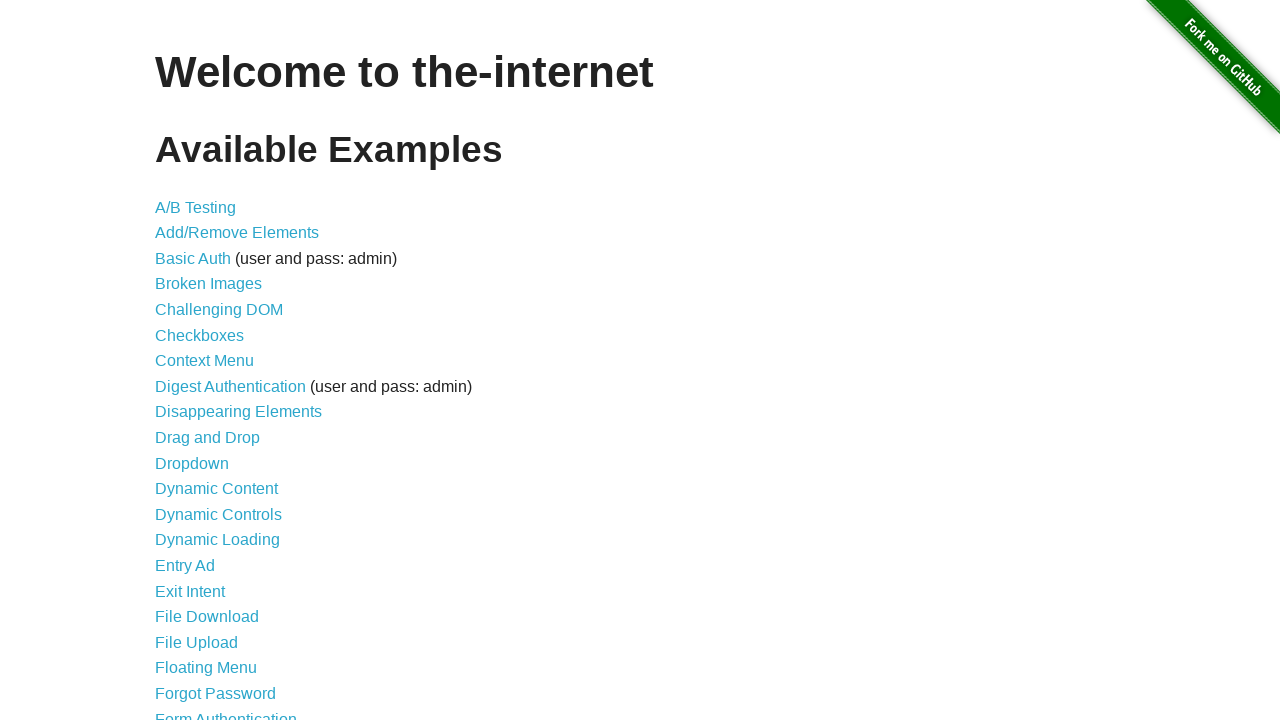

Injected jQuery Growl CSS stylesheet
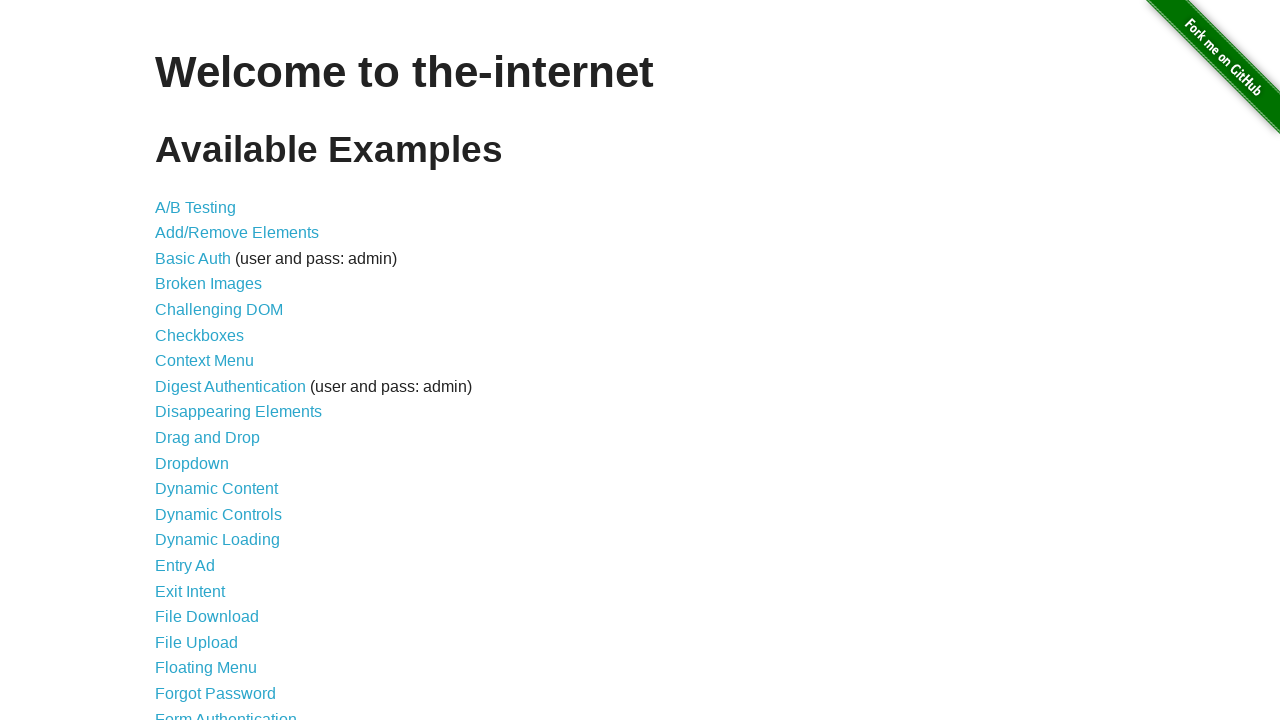

Waited for jQuery Growl function to be available
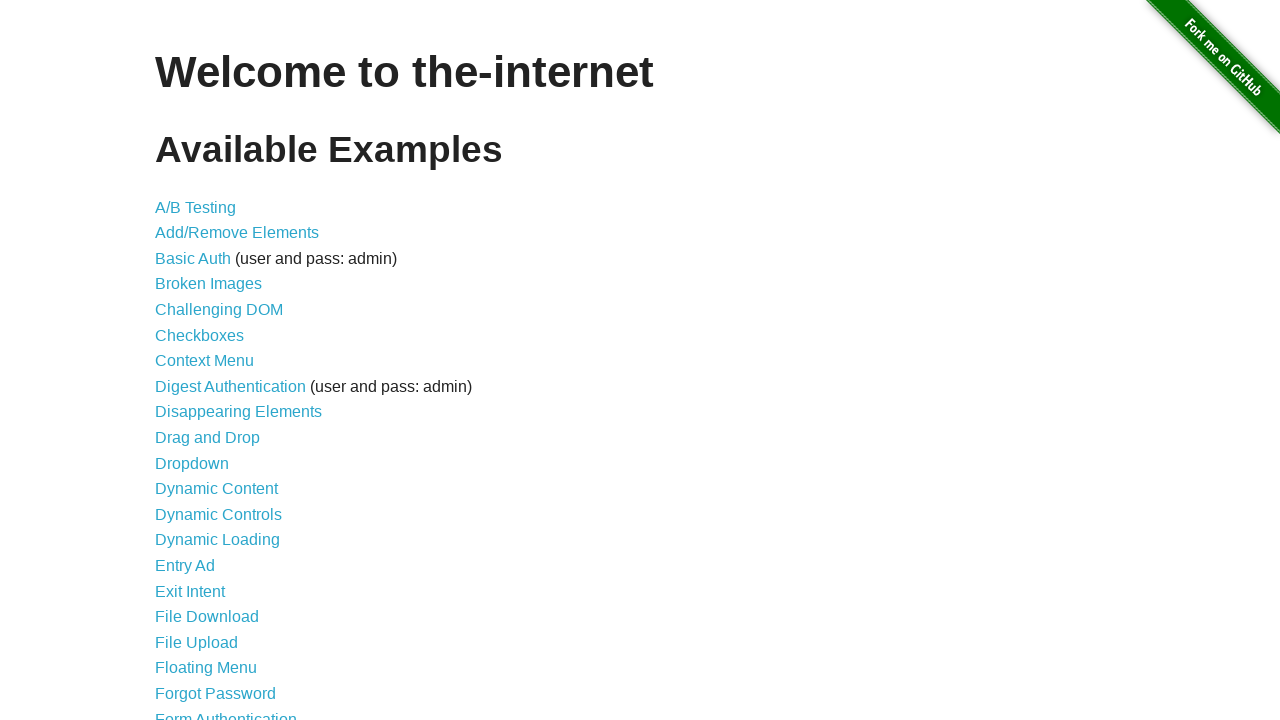

Displayed GET notification
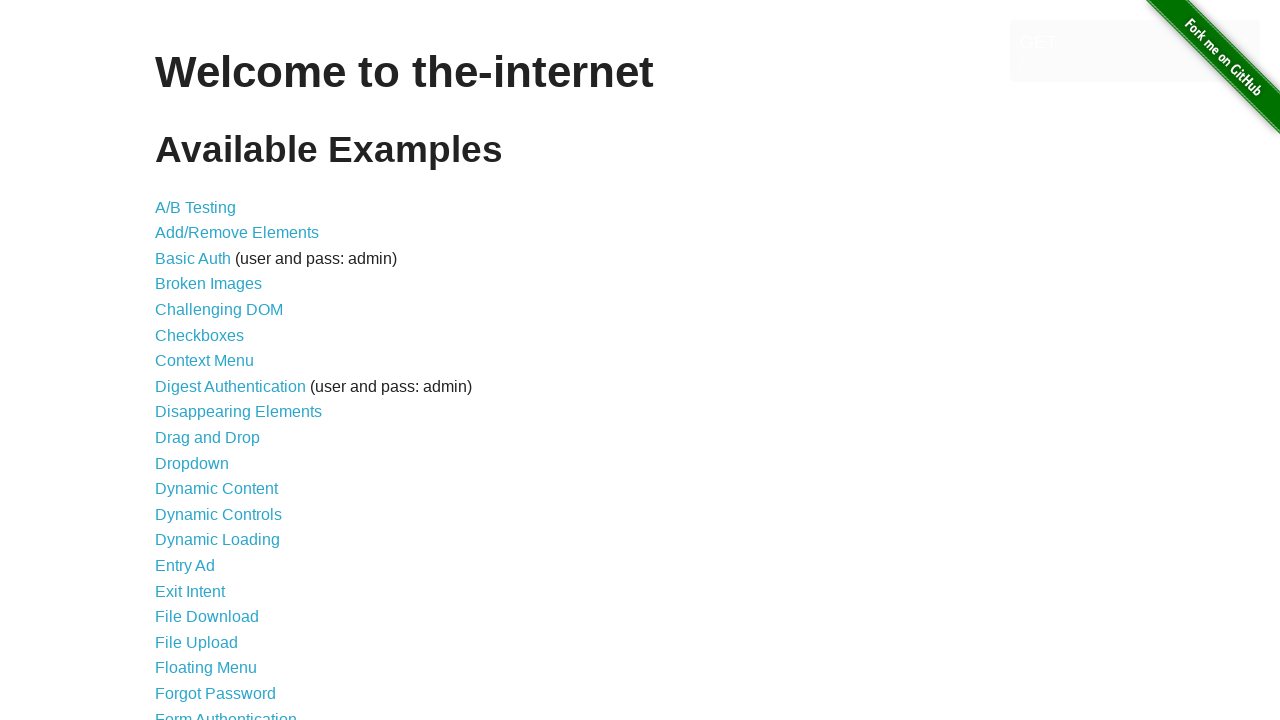

Displayed ERROR notification
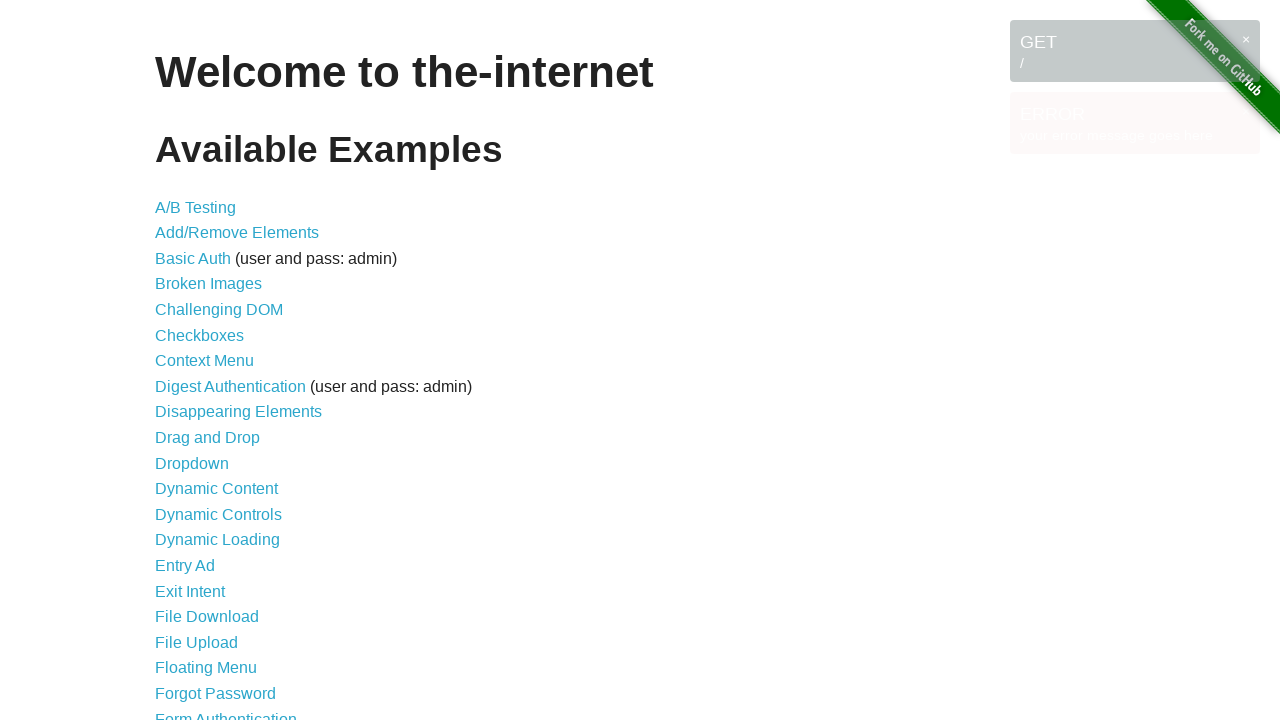

Displayed NOTICE notification
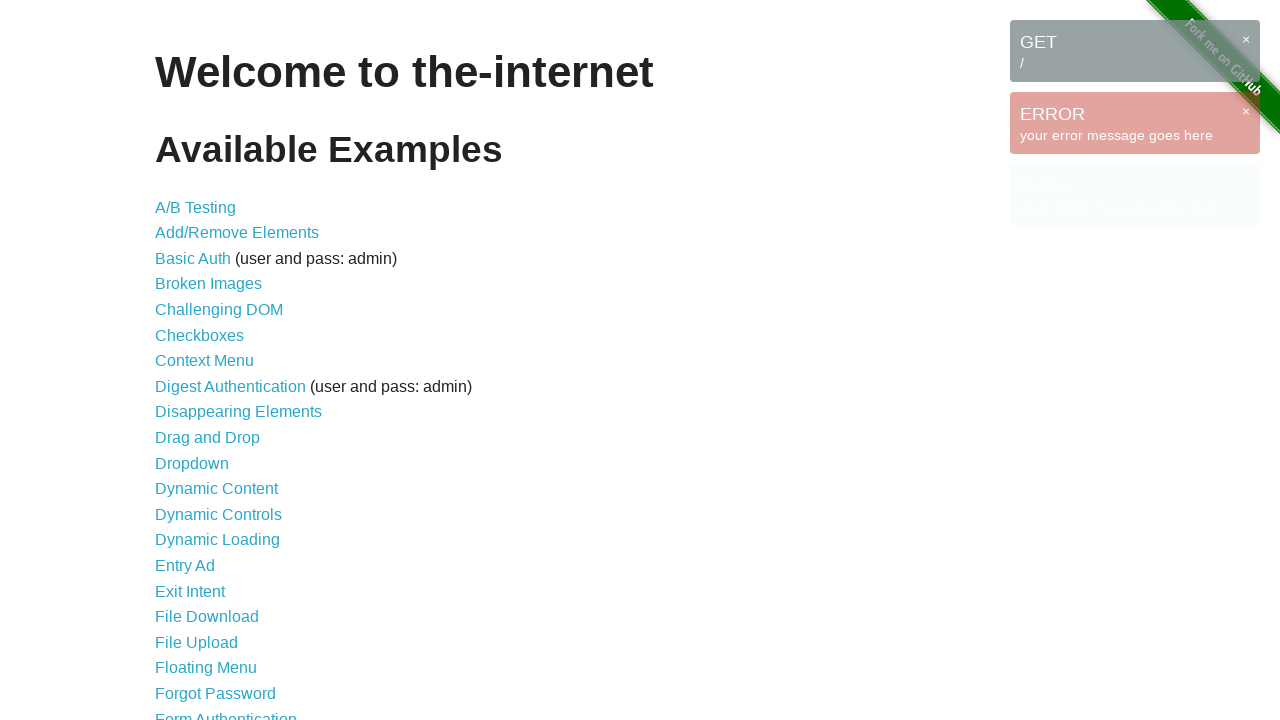

Displayed WARNING notification
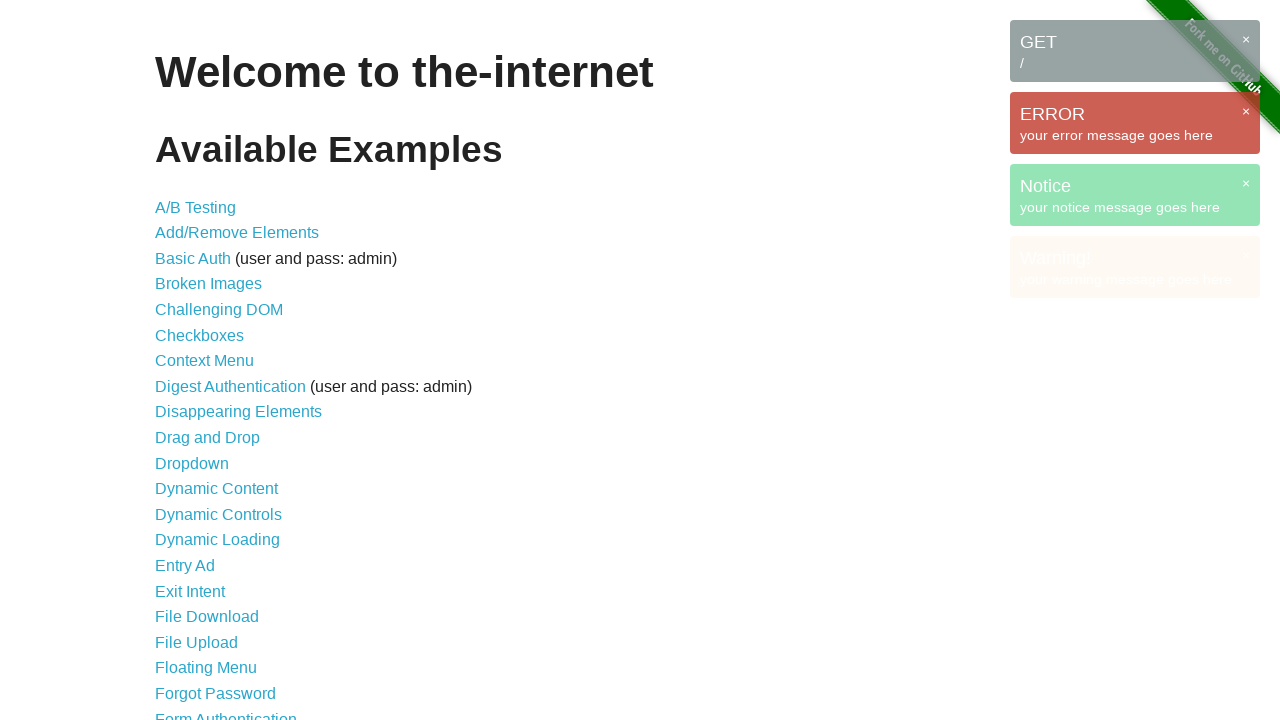

Waited for growl notifications to appear
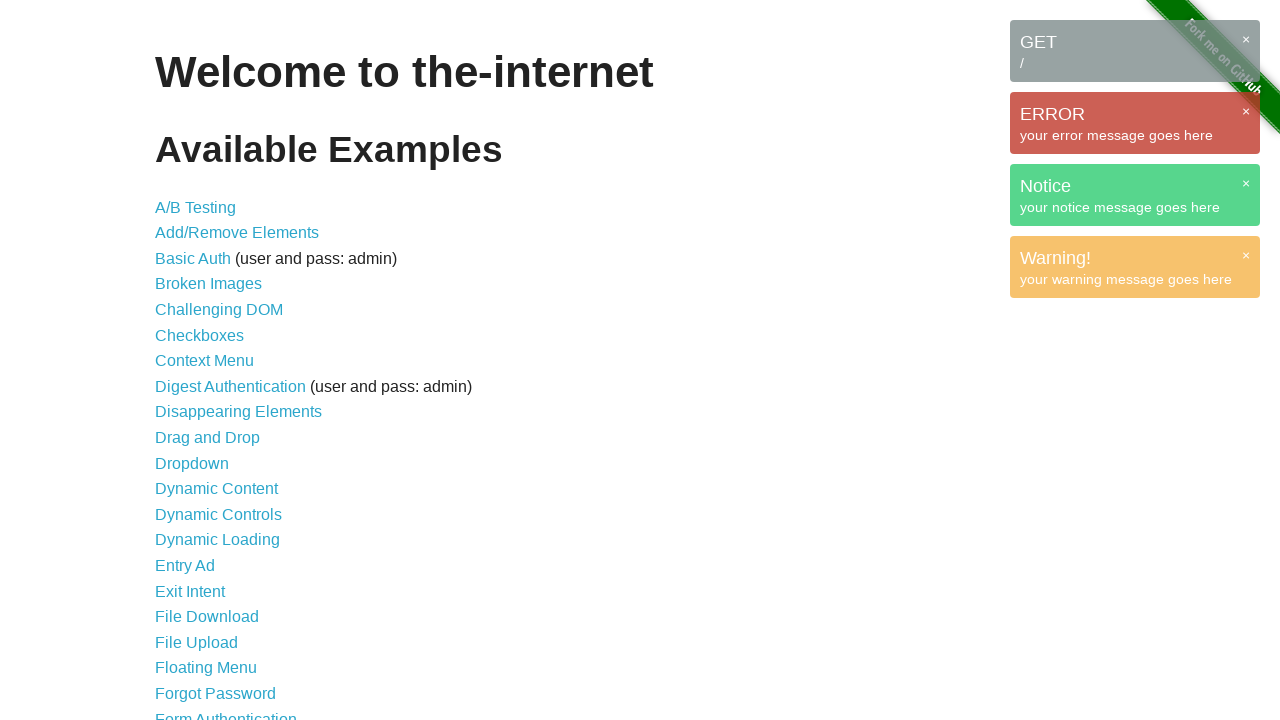

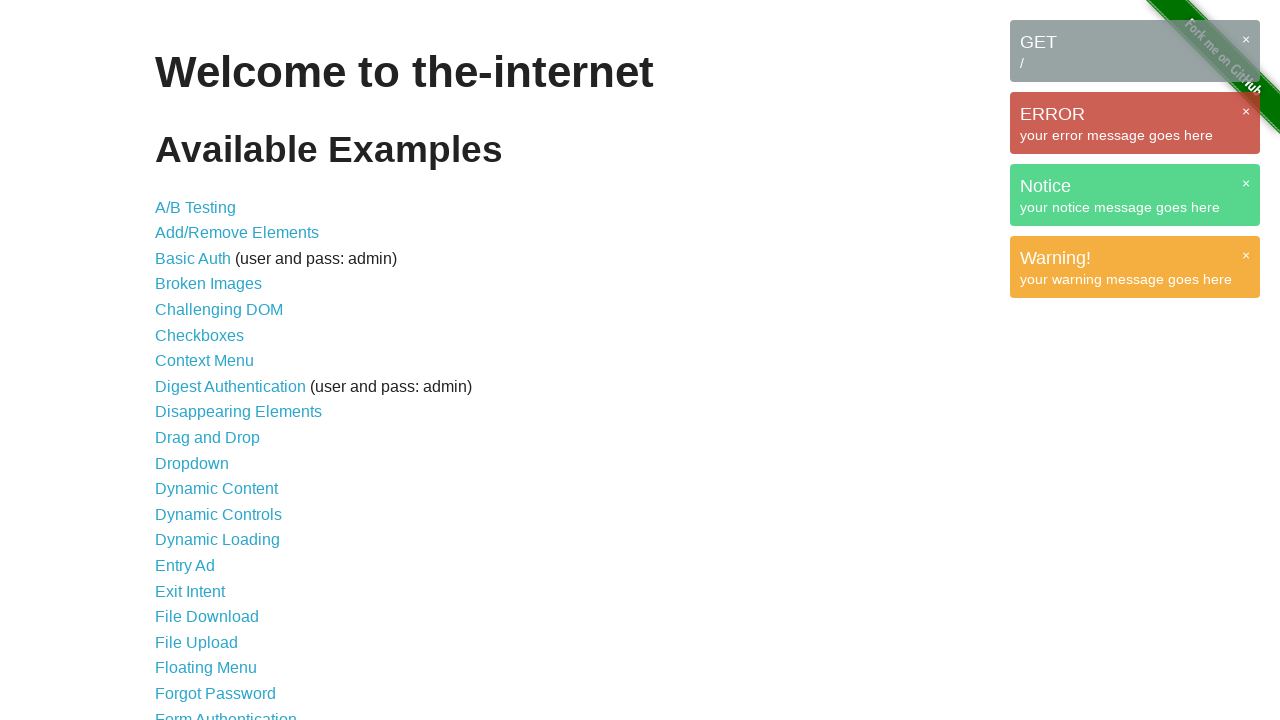